Tests mouse hover functionality by hovering over a button and clicking an option from the hover menu

Starting URL: https://www.letskodeit.com/practice

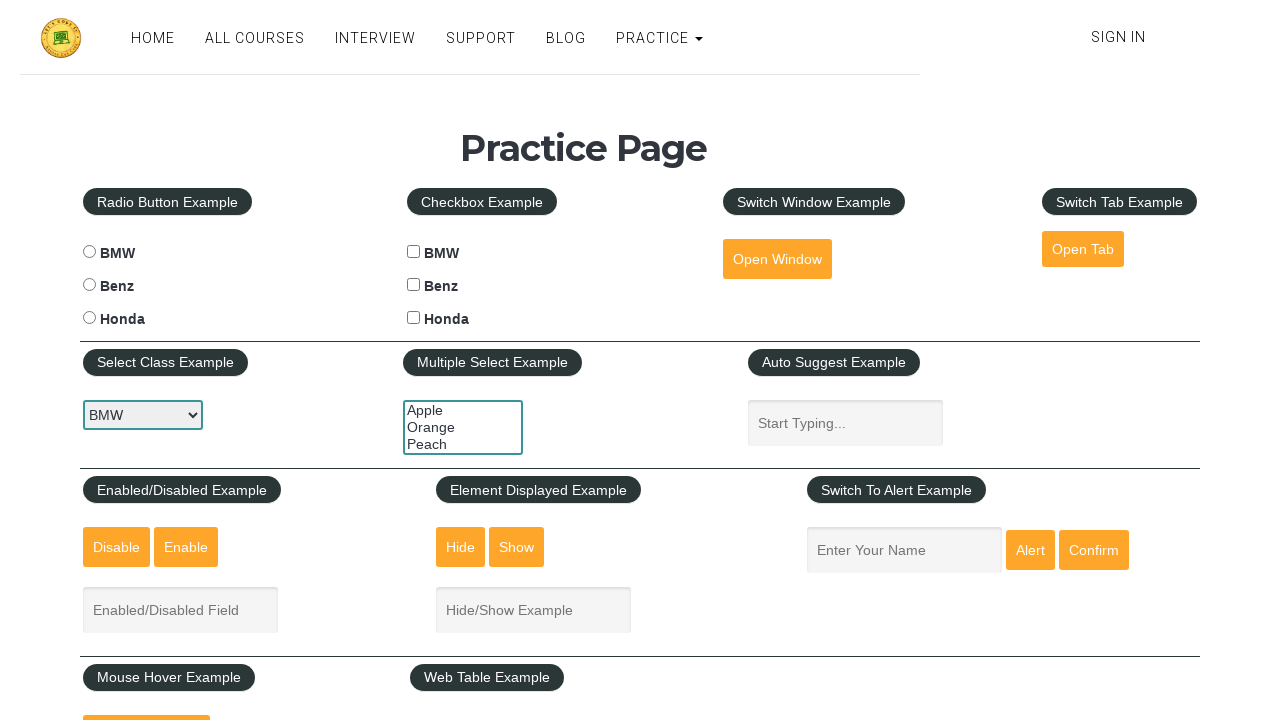

Hovered over the Mouse Hover button at (146, 693) on #mousehover
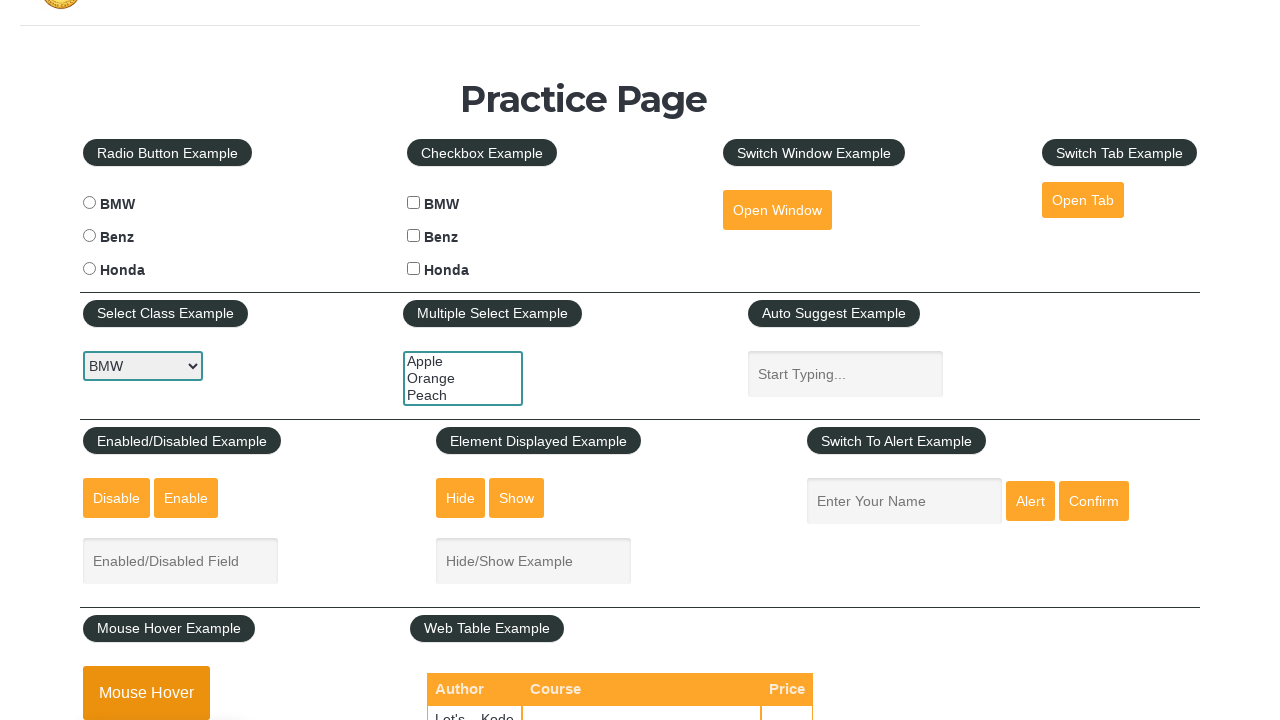

Clicked the 'Top' option from the hover menu at (163, 360) on xpath=//a[text()='Top']
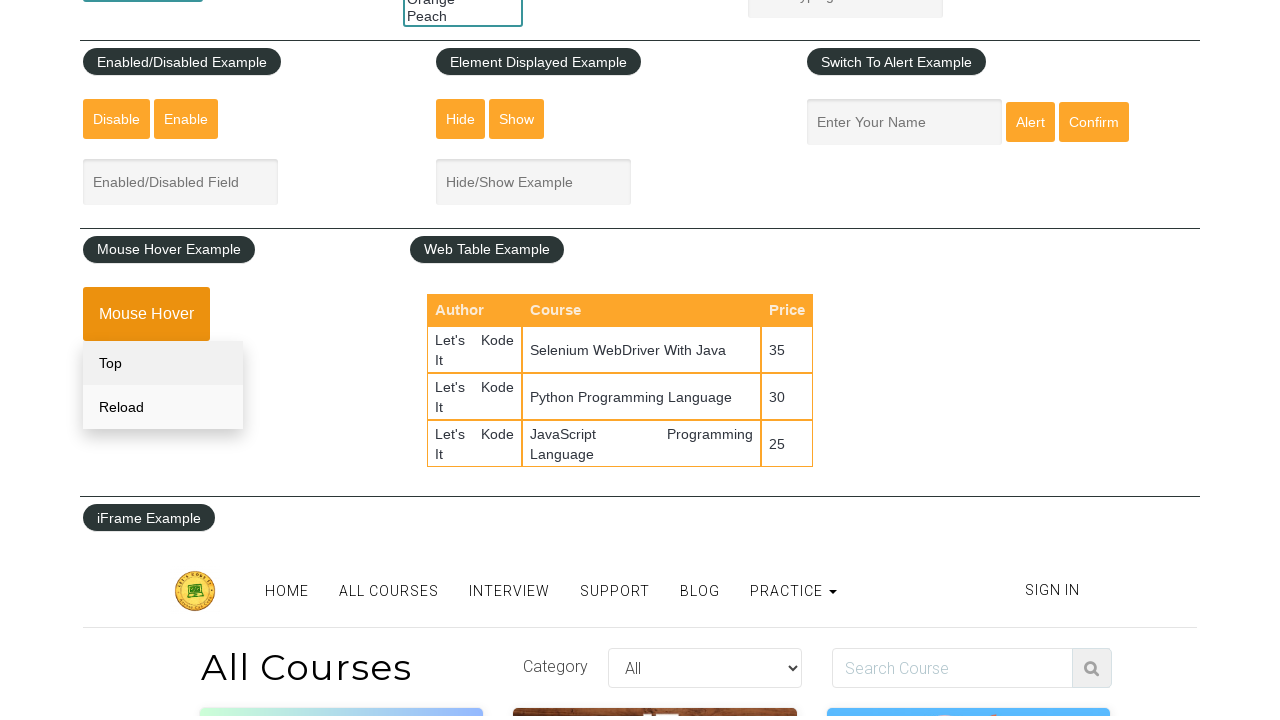

Verified that the Practice Page header is visible after scrolling to top
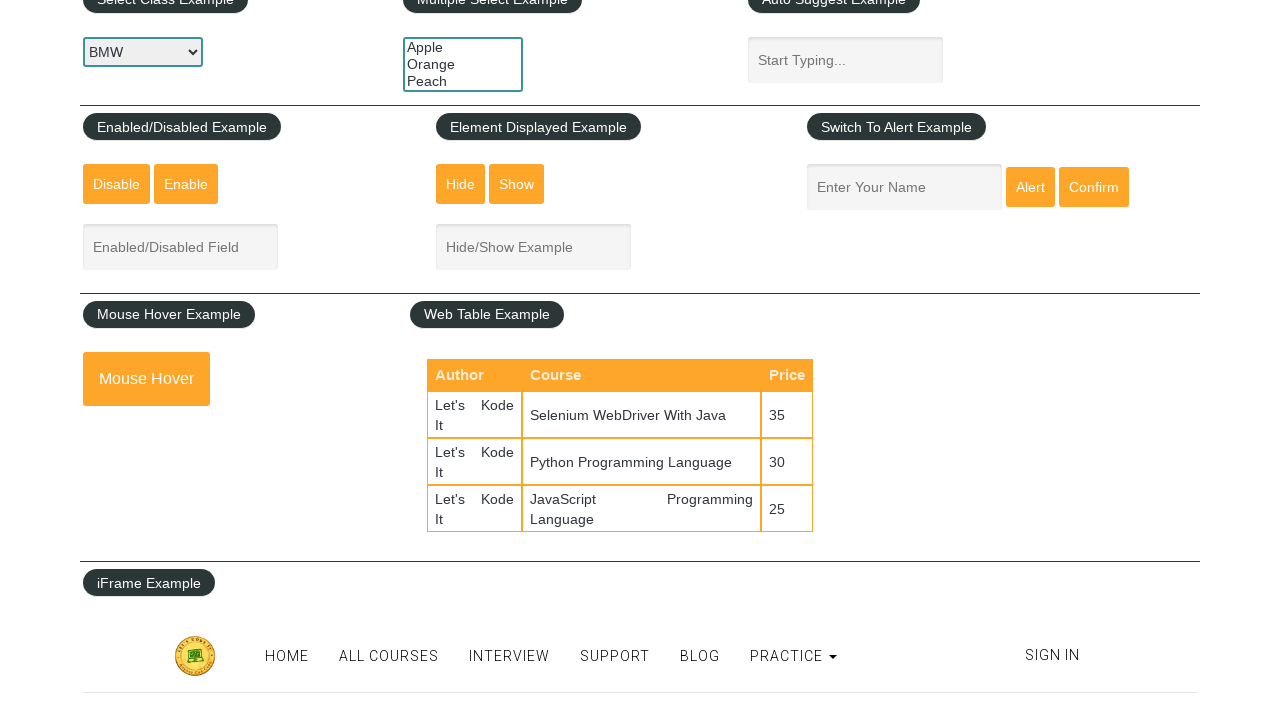

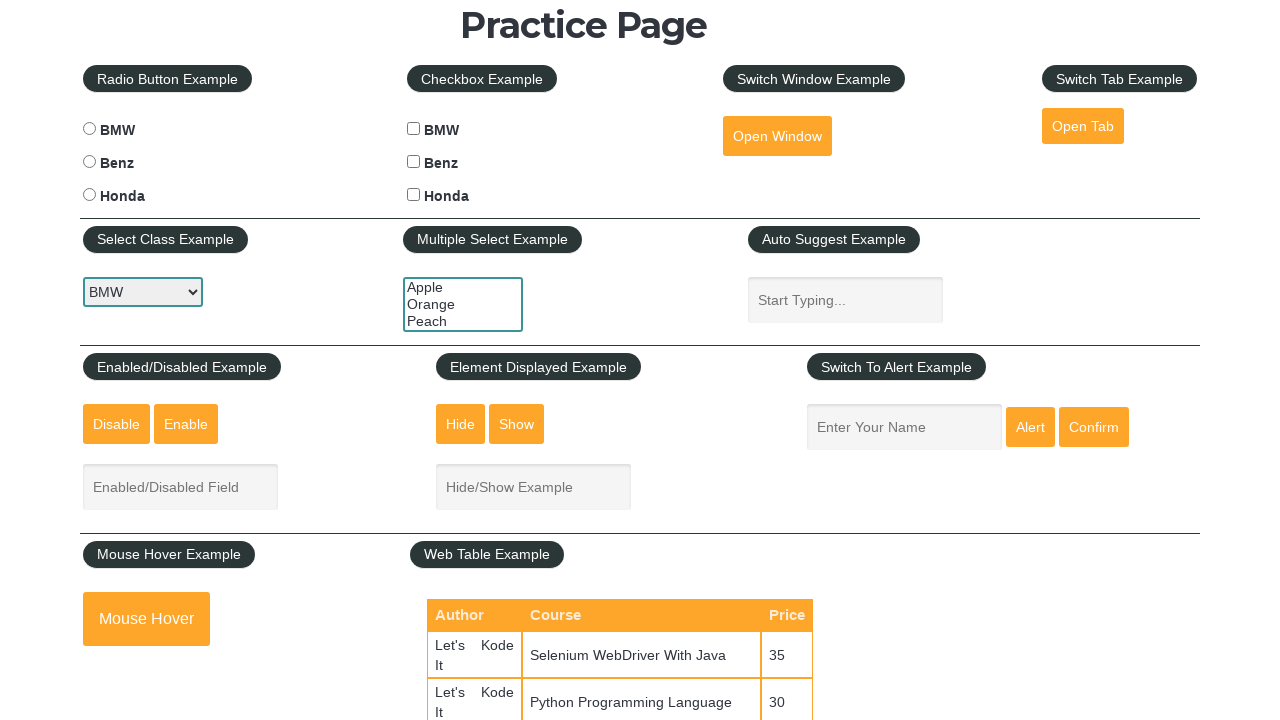